Tests navigating through the last 5 days of Mars weather data by clicking the previous button

Starting URL: http://cab.inta-csic.es/rems/es/

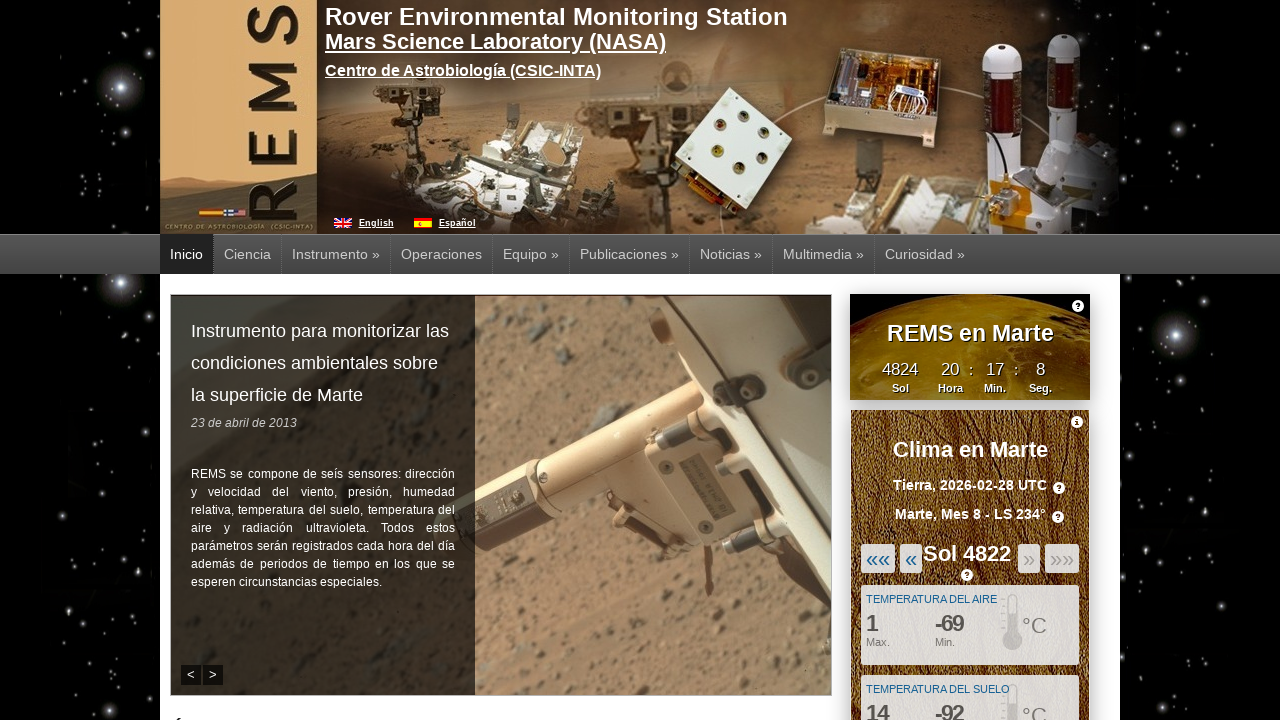

Main weather slide loaded and visible
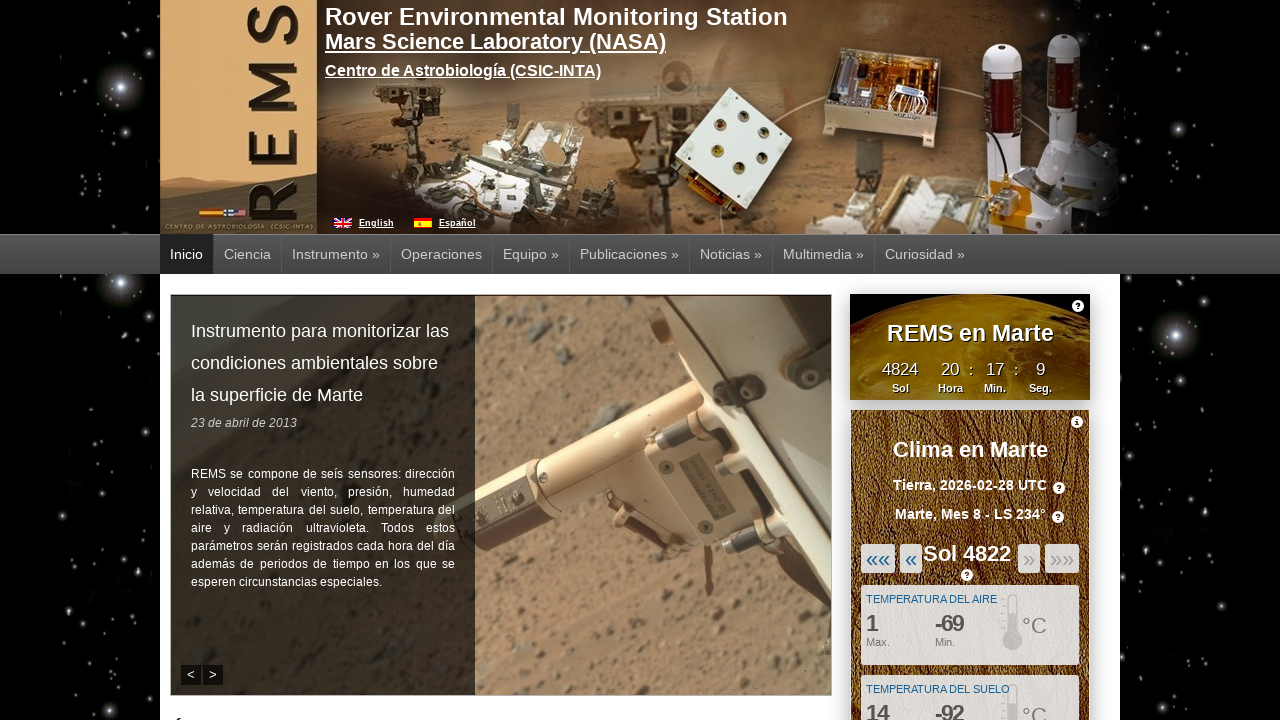

Clicked previous button to navigate to earlier weather data (iteration 1/5) at (911, 558) on #mw-previous
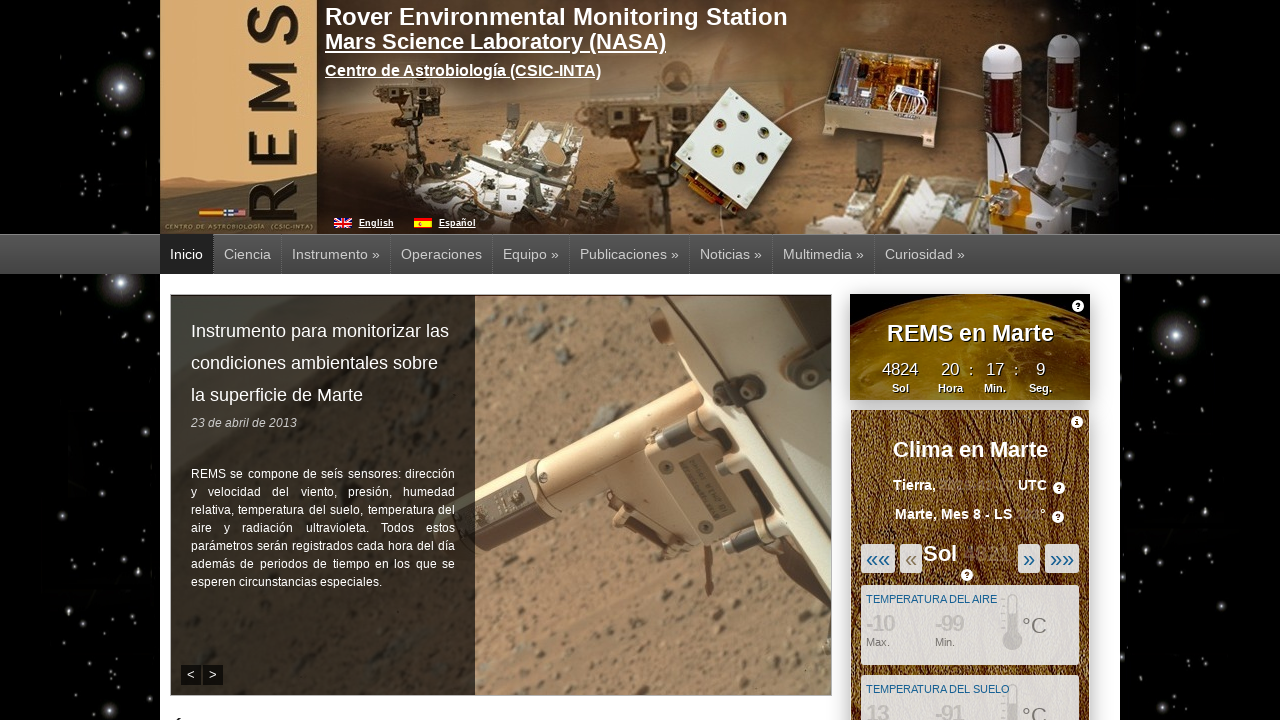

Waited 1 second for slide transition
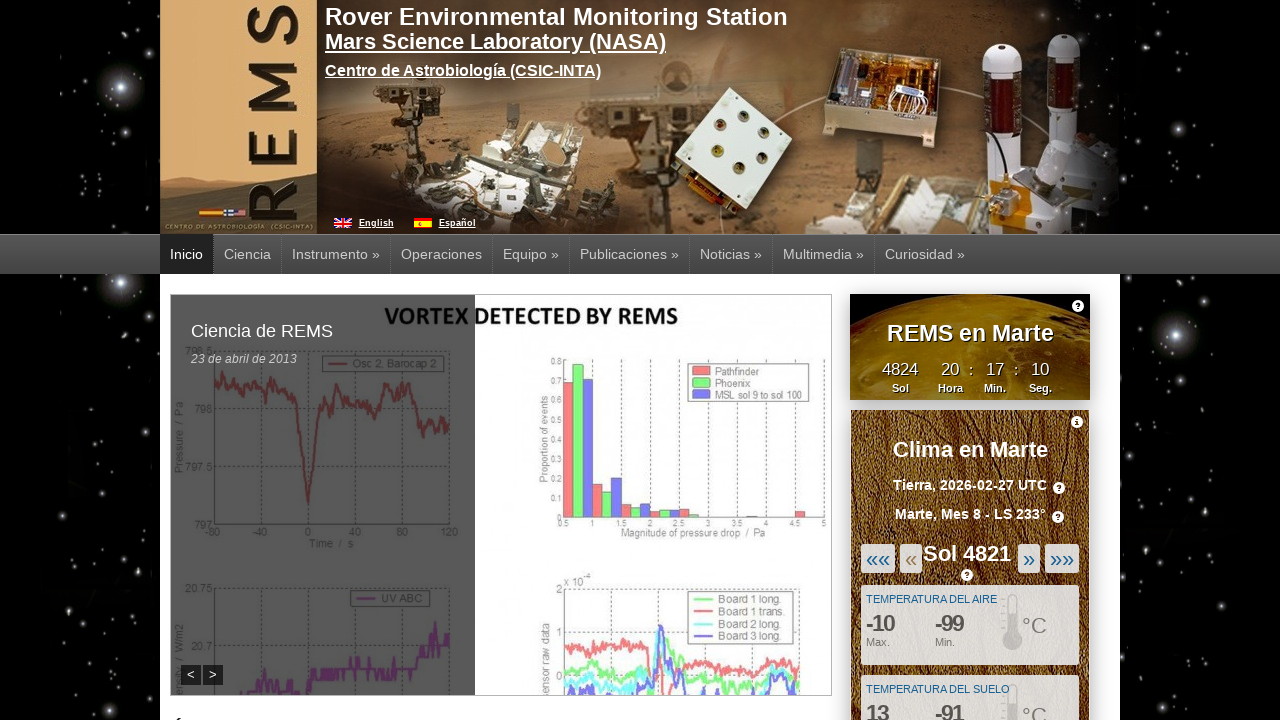

Verified main weather slide is still visible after navigation (iteration 1/5)
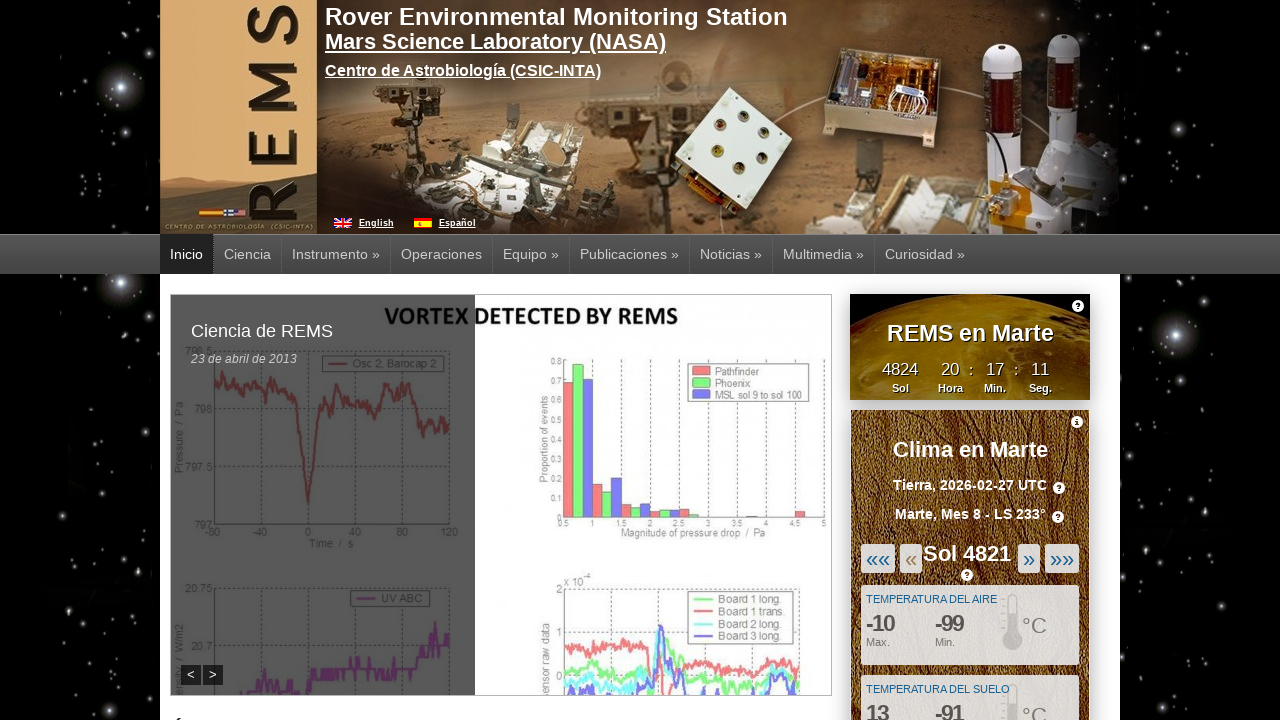

Clicked previous button to navigate to earlier weather data (iteration 2/5) at (911, 558) on #mw-previous
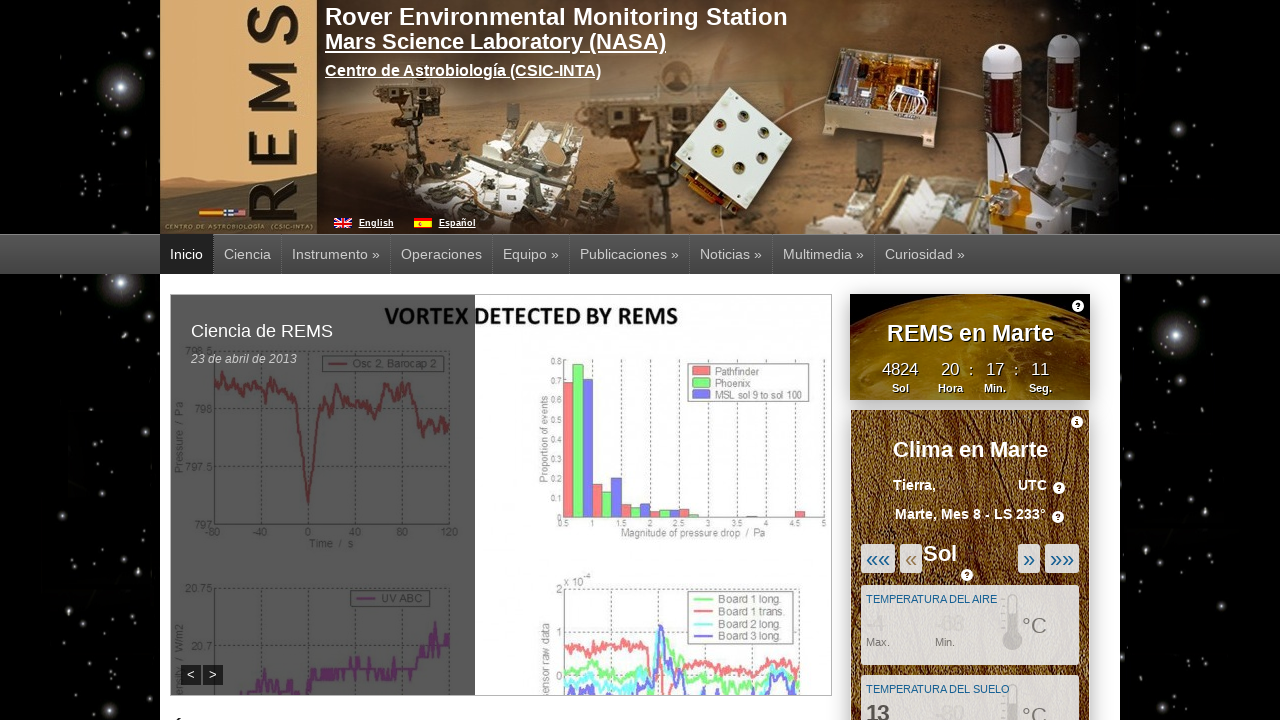

Waited 1 second for slide transition
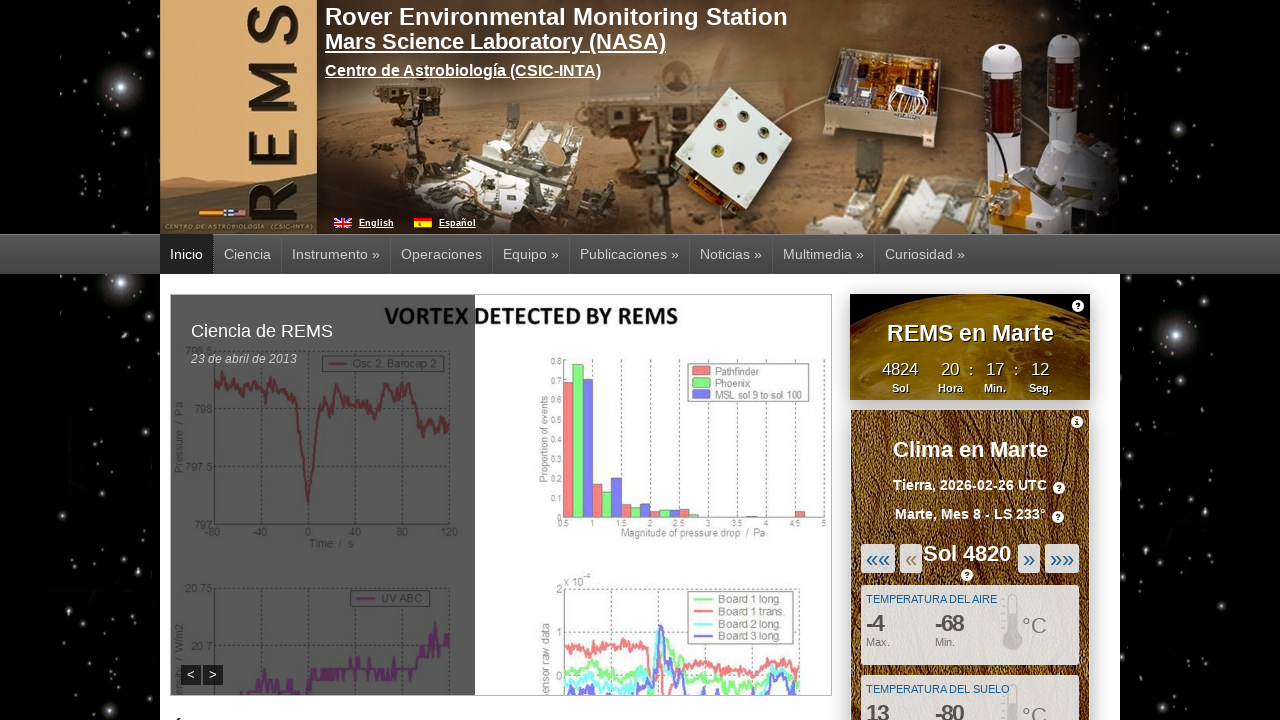

Verified main weather slide is still visible after navigation (iteration 2/5)
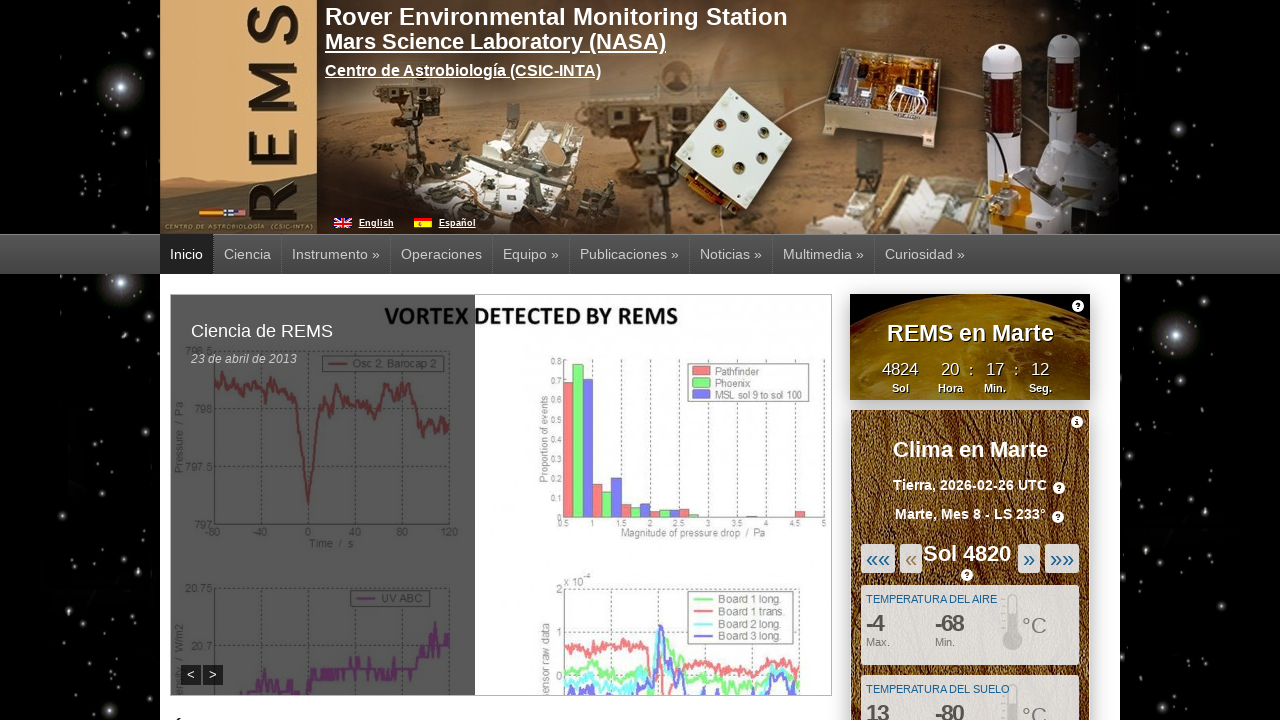

Clicked previous button to navigate to earlier weather data (iteration 3/5) at (911, 558) on #mw-previous
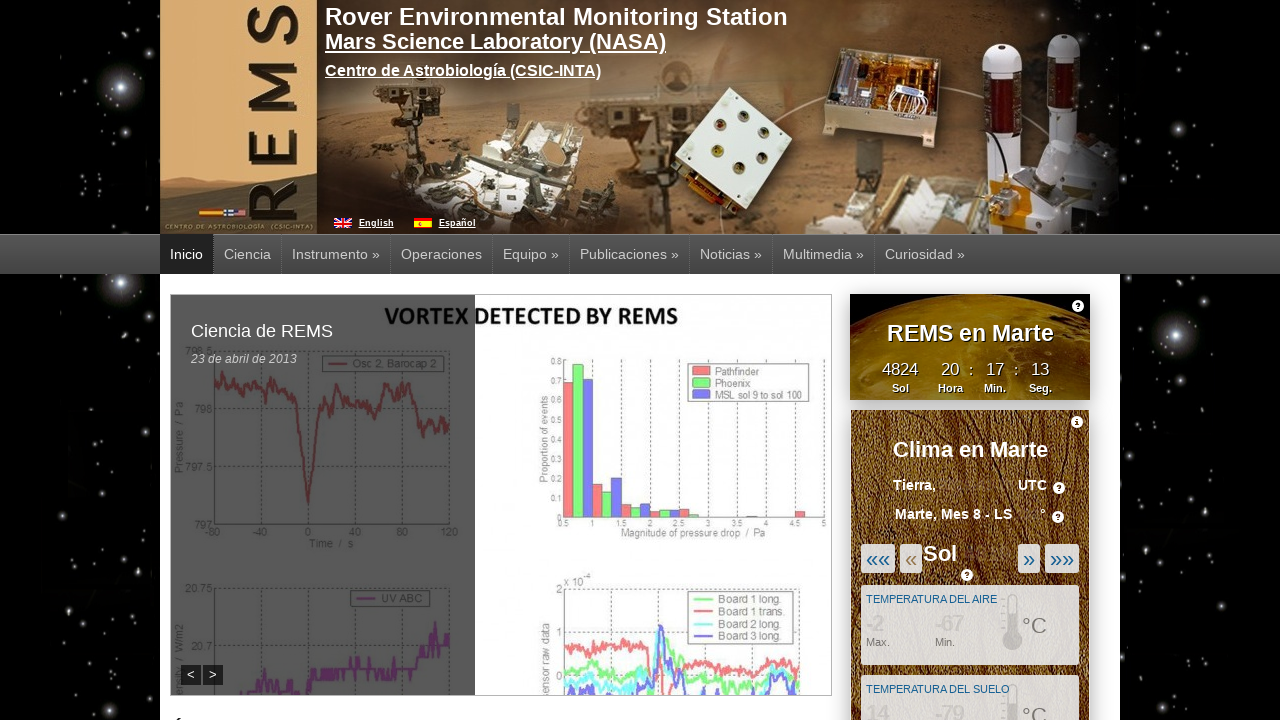

Waited 1 second for slide transition
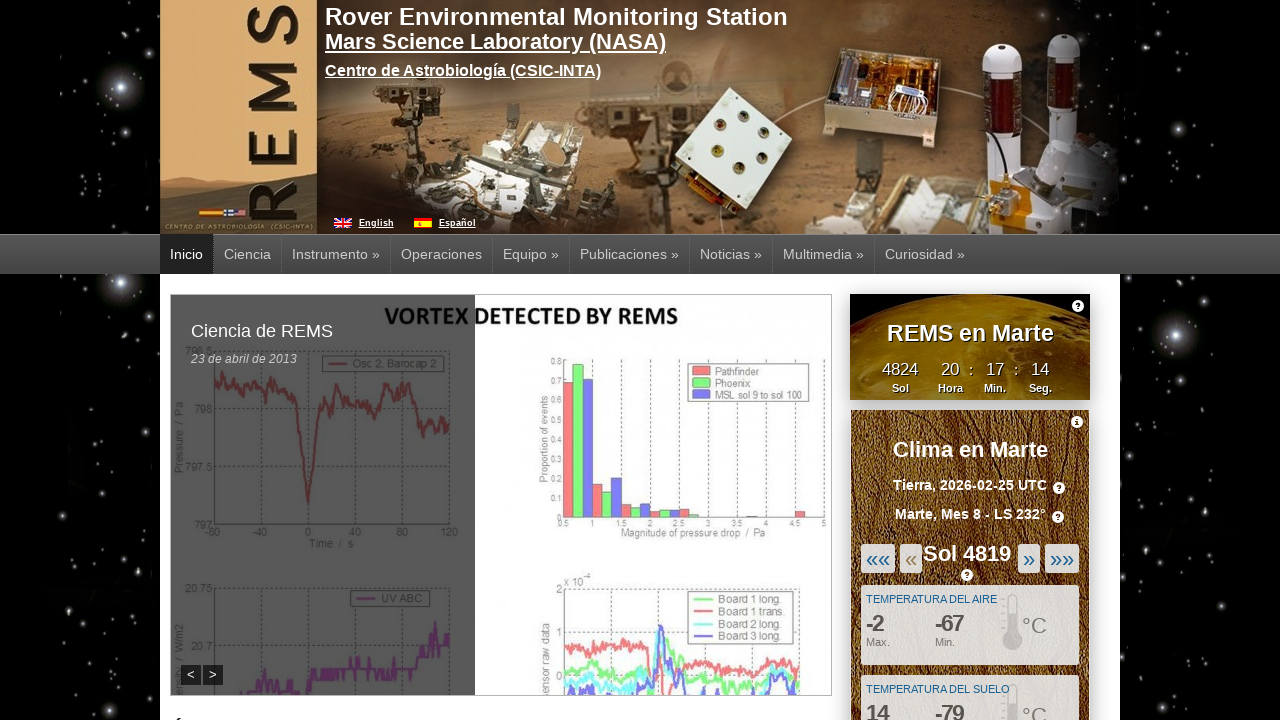

Verified main weather slide is still visible after navigation (iteration 3/5)
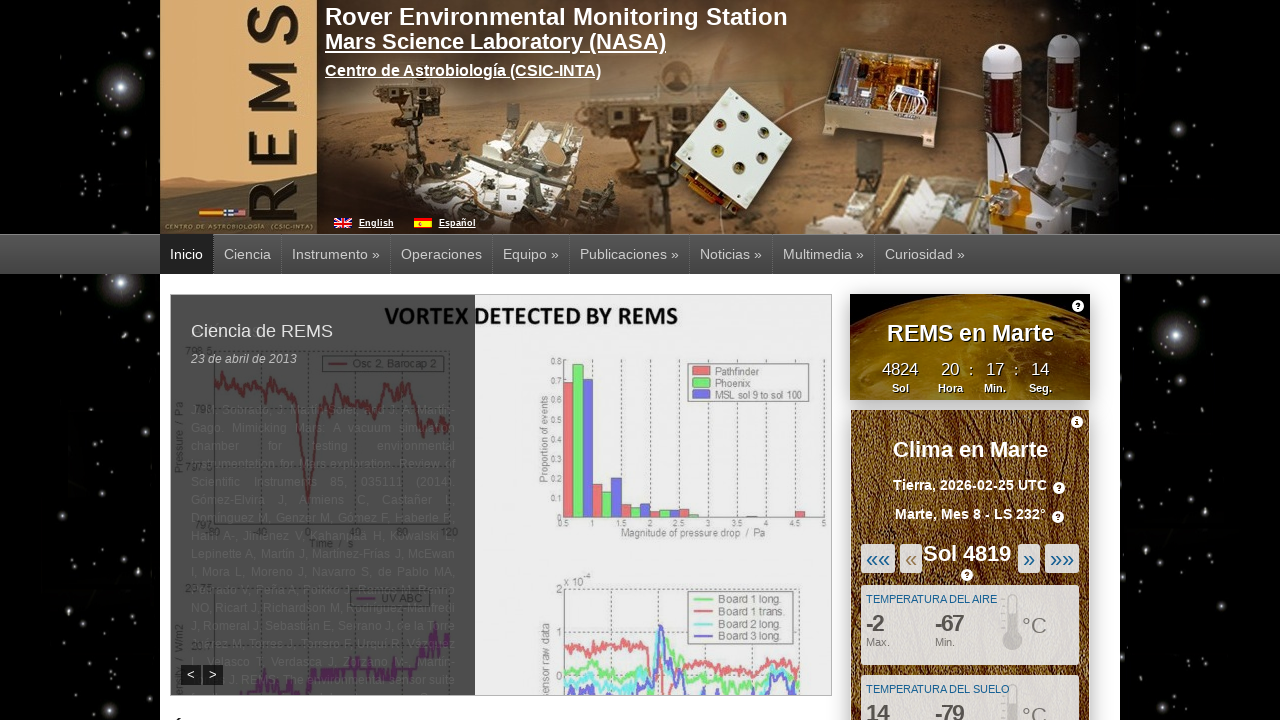

Clicked previous button to navigate to earlier weather data (iteration 4/5) at (911, 558) on #mw-previous
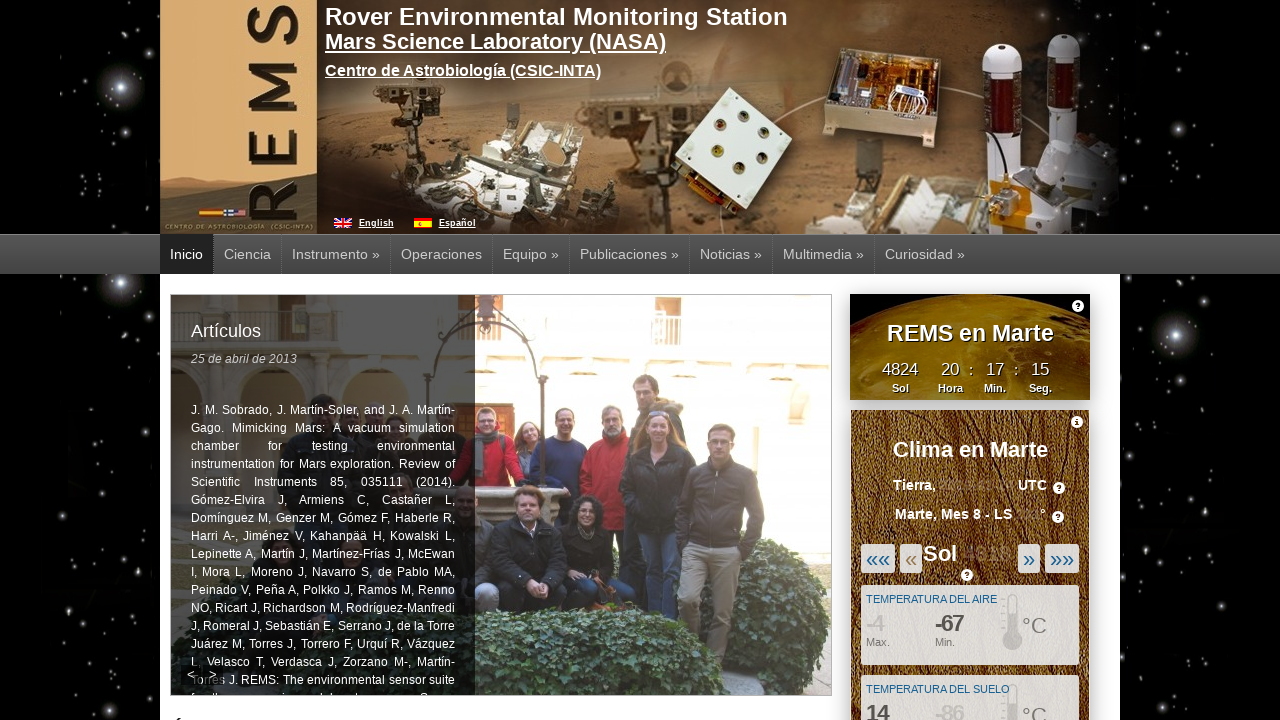

Waited 1 second for slide transition
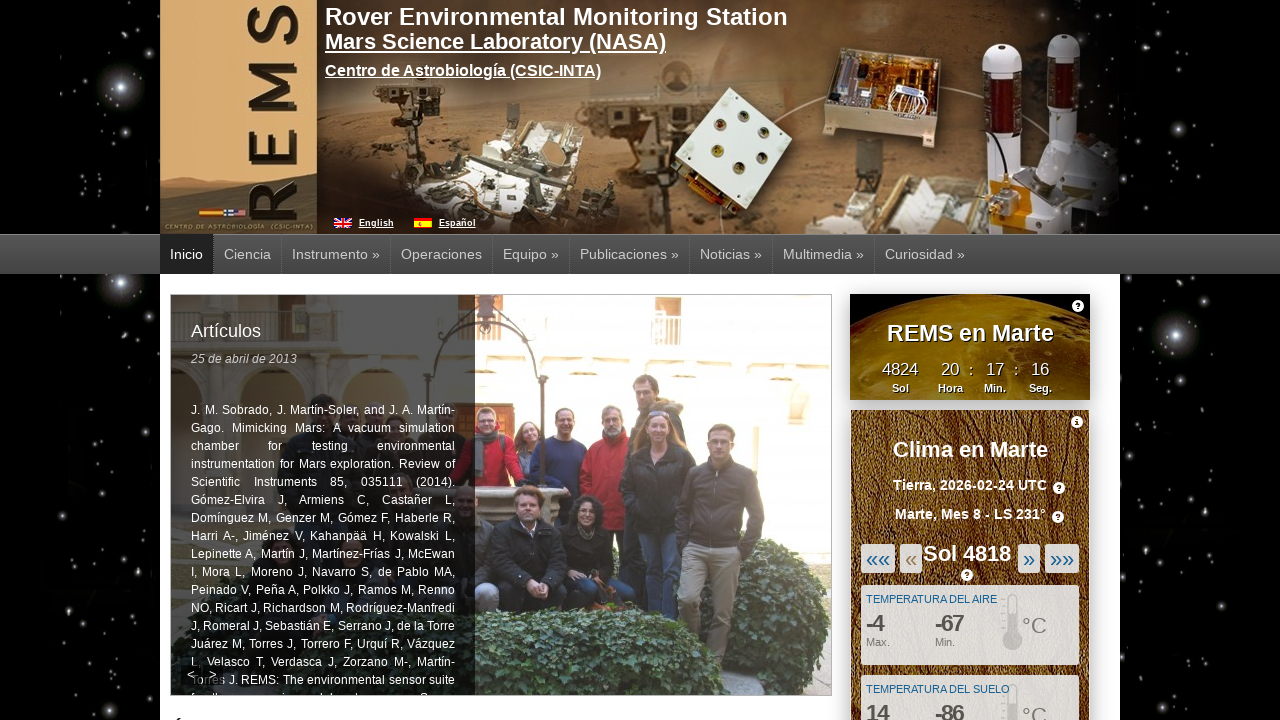

Verified main weather slide is still visible after navigation (iteration 4/5)
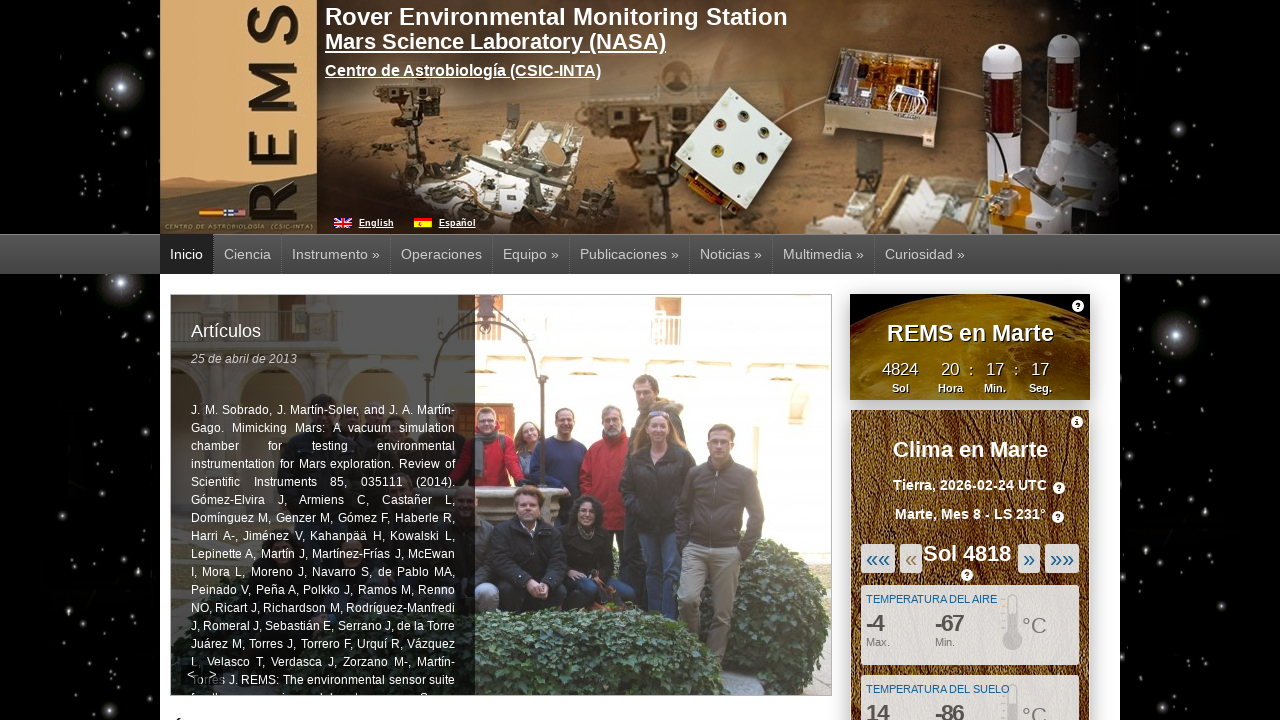

Clicked previous button to navigate to earlier weather data (iteration 5/5) at (911, 558) on #mw-previous
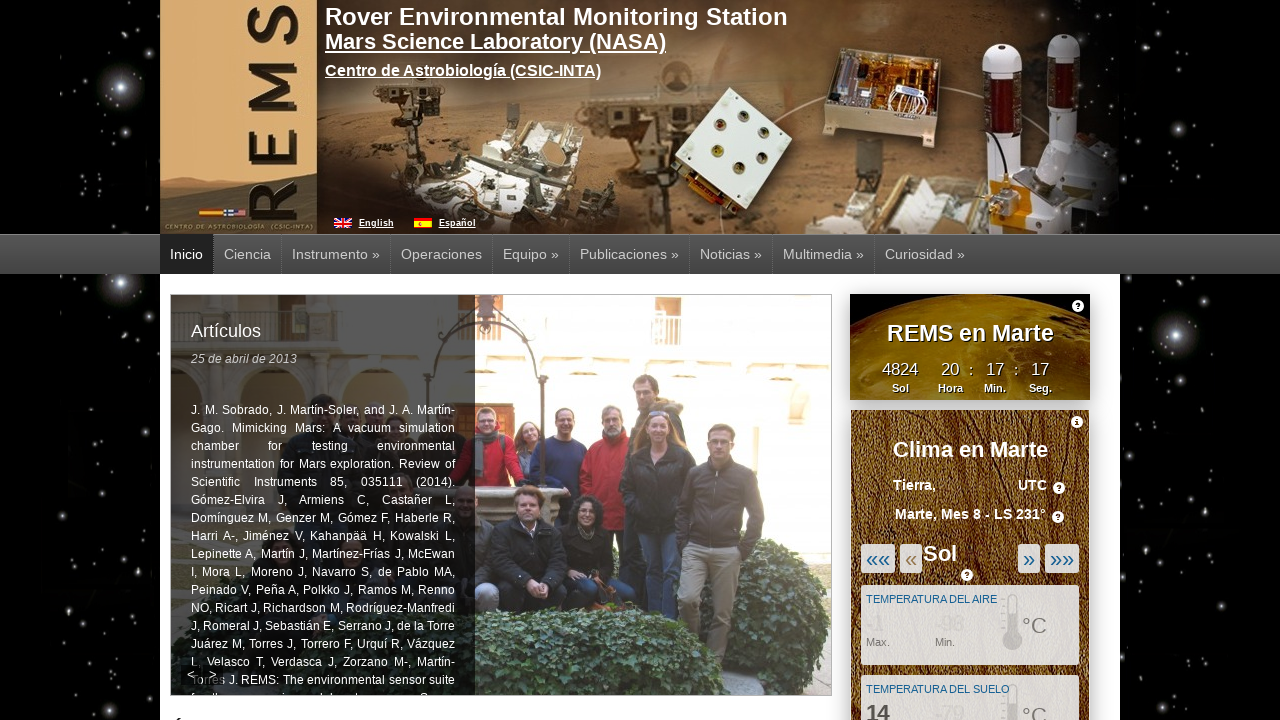

Waited 1 second for slide transition
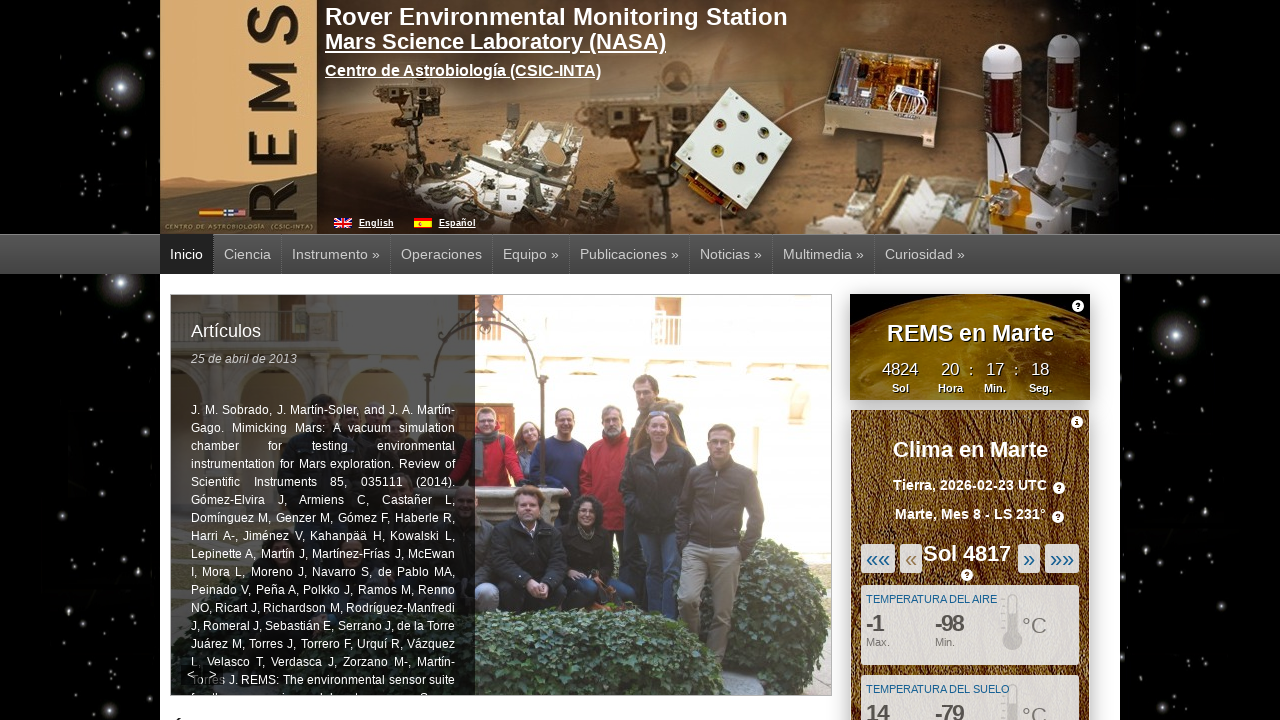

Verified main weather slide is still visible after navigation (iteration 5/5)
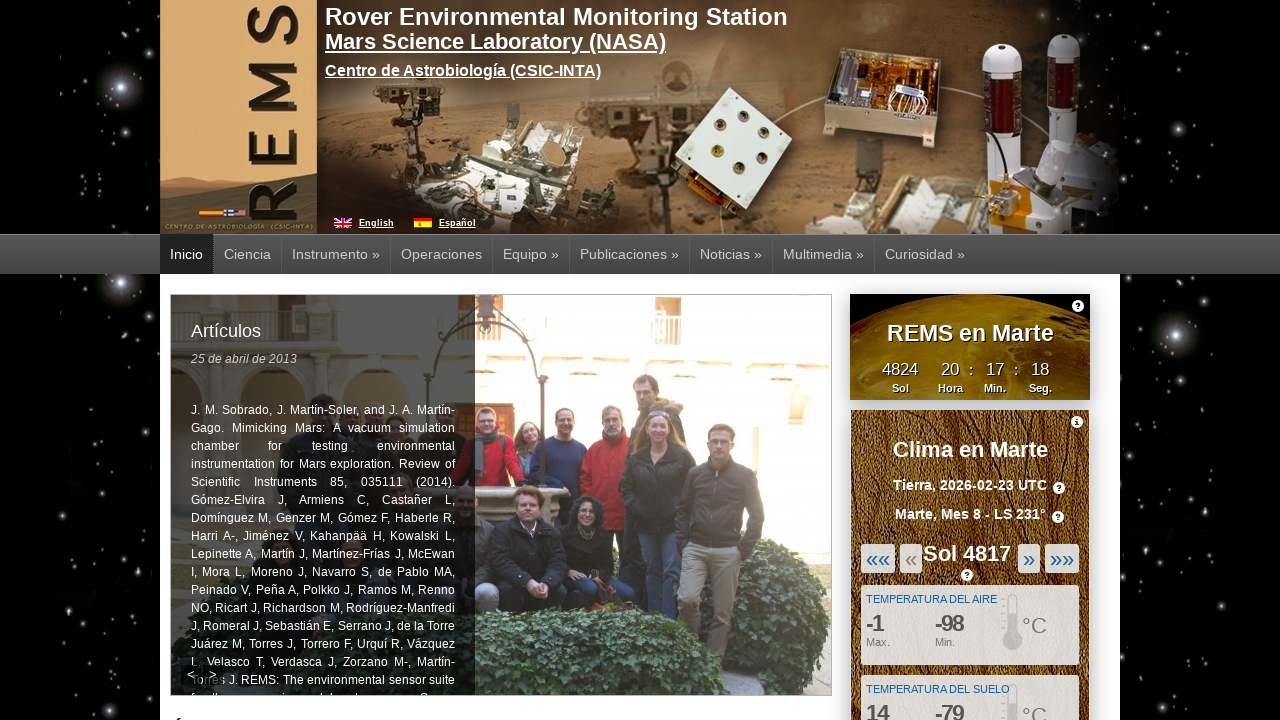

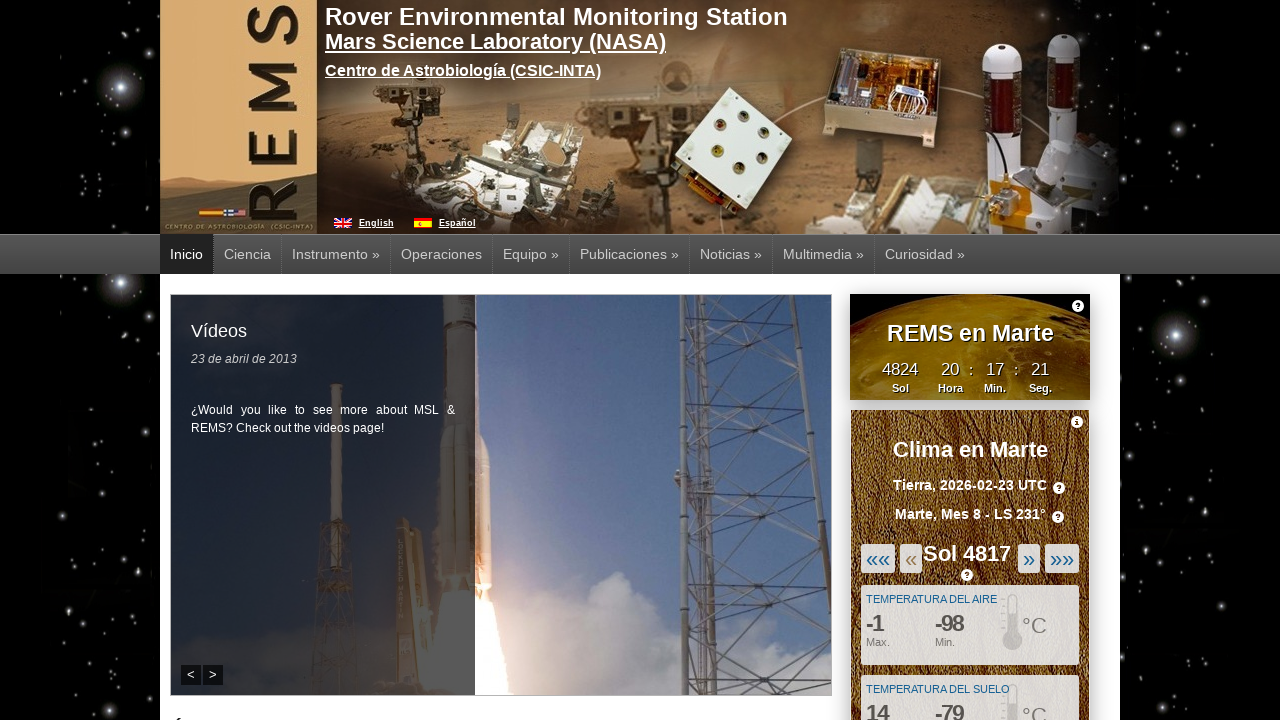